Tests that clicking on the "Laptops" category displays the correct laptop products on the demoblaze e-commerce site

Starting URL: https://www.demoblaze.com/#

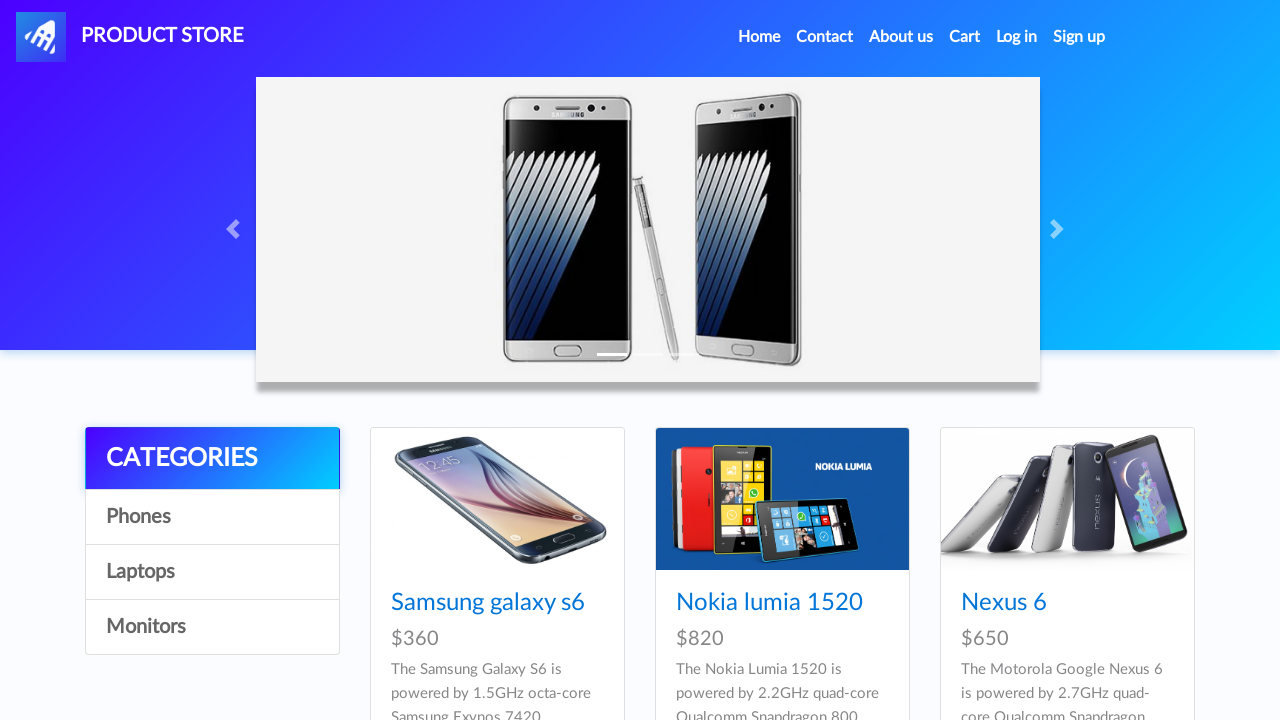

Clicked on the 'Laptops' category at (212, 572) on text=Laptops
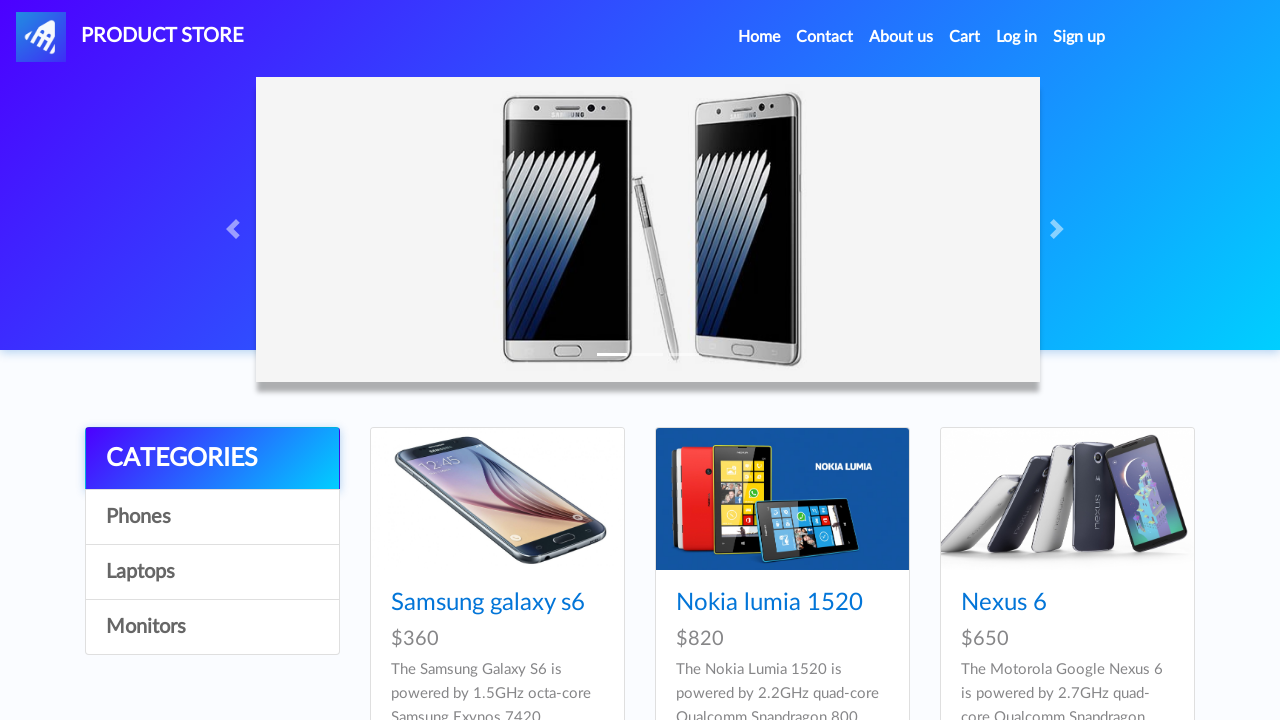

Waited 2000ms for products to load
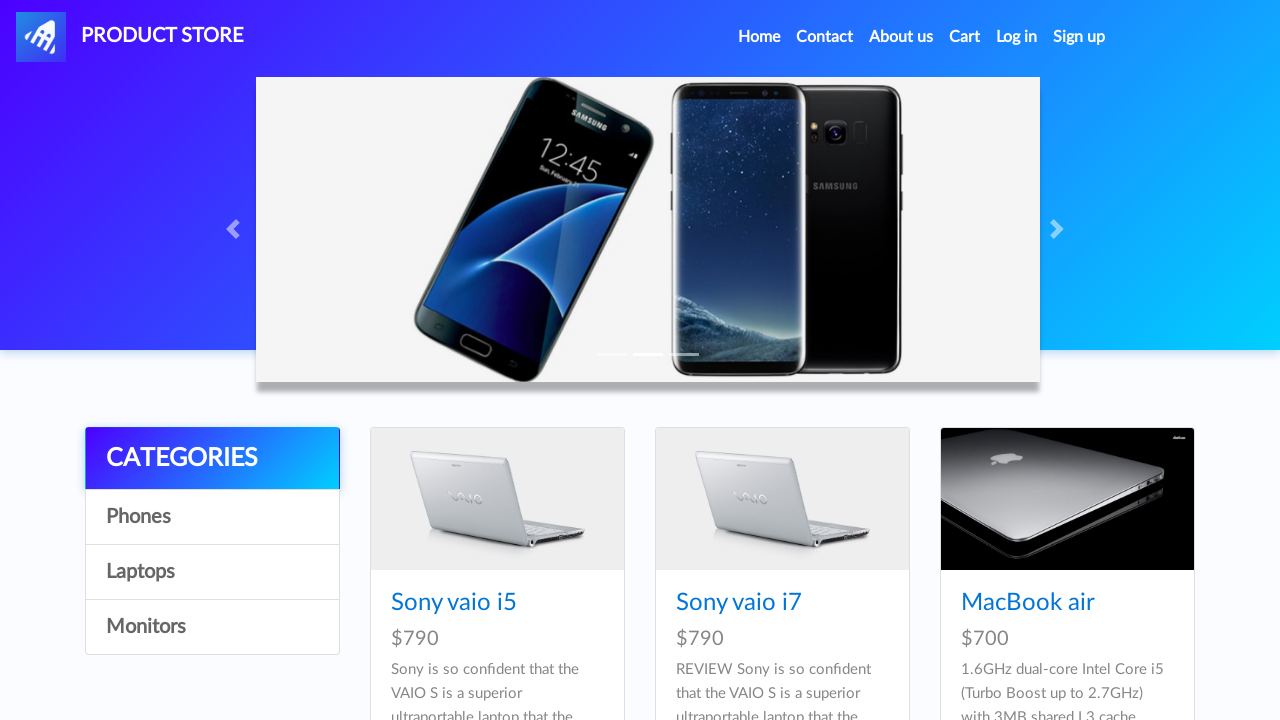

Product cards with titles are now visible
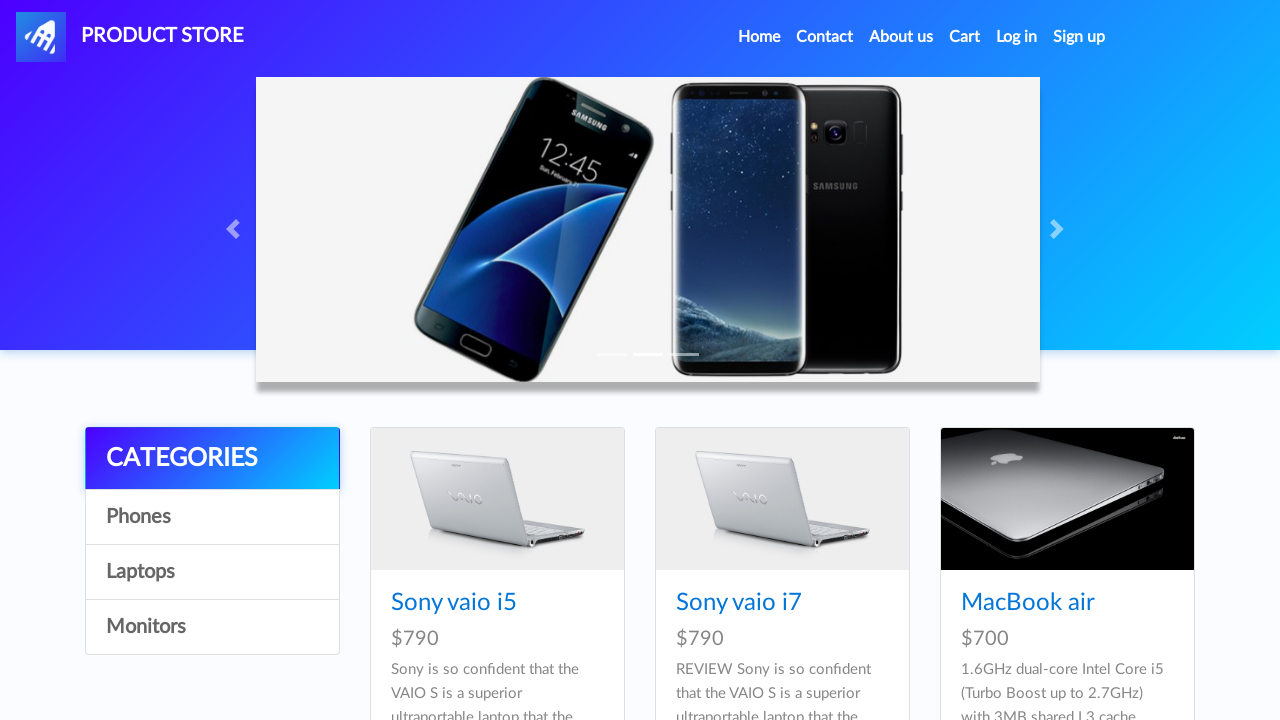

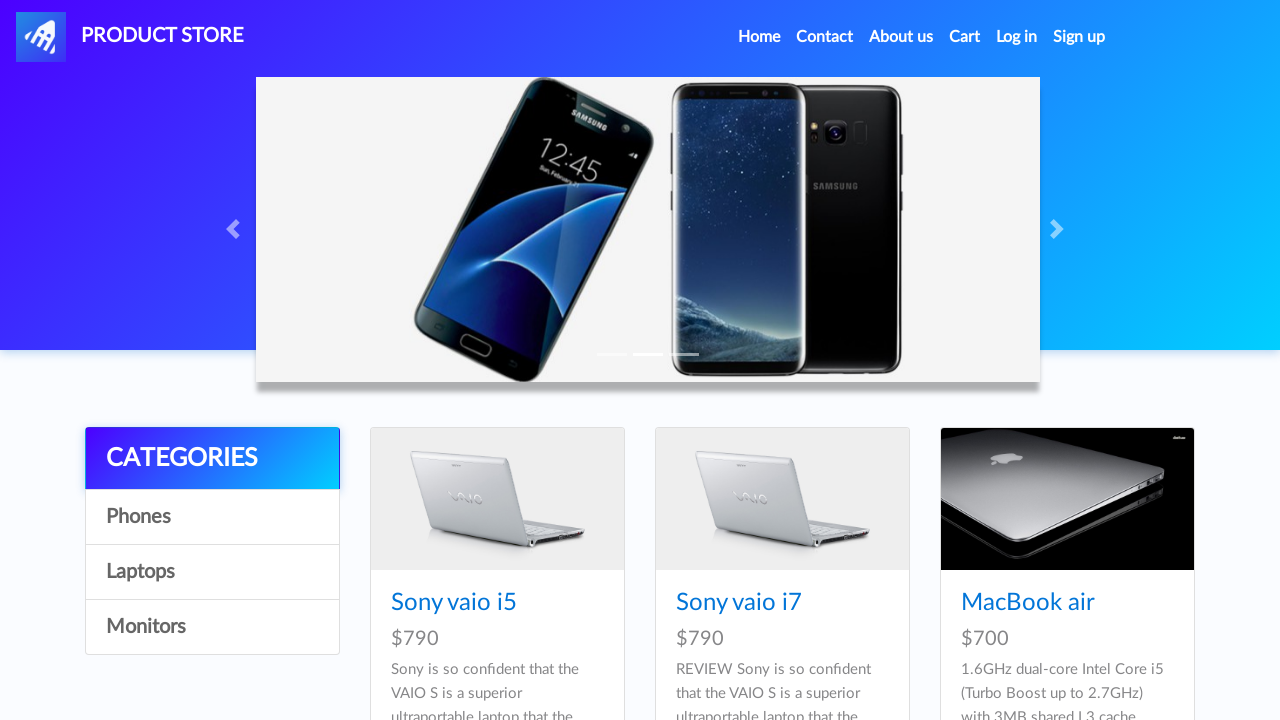